Tests a todo application by adding multiple todo items to the list

Starting URL: https://example.cypress.io/todo

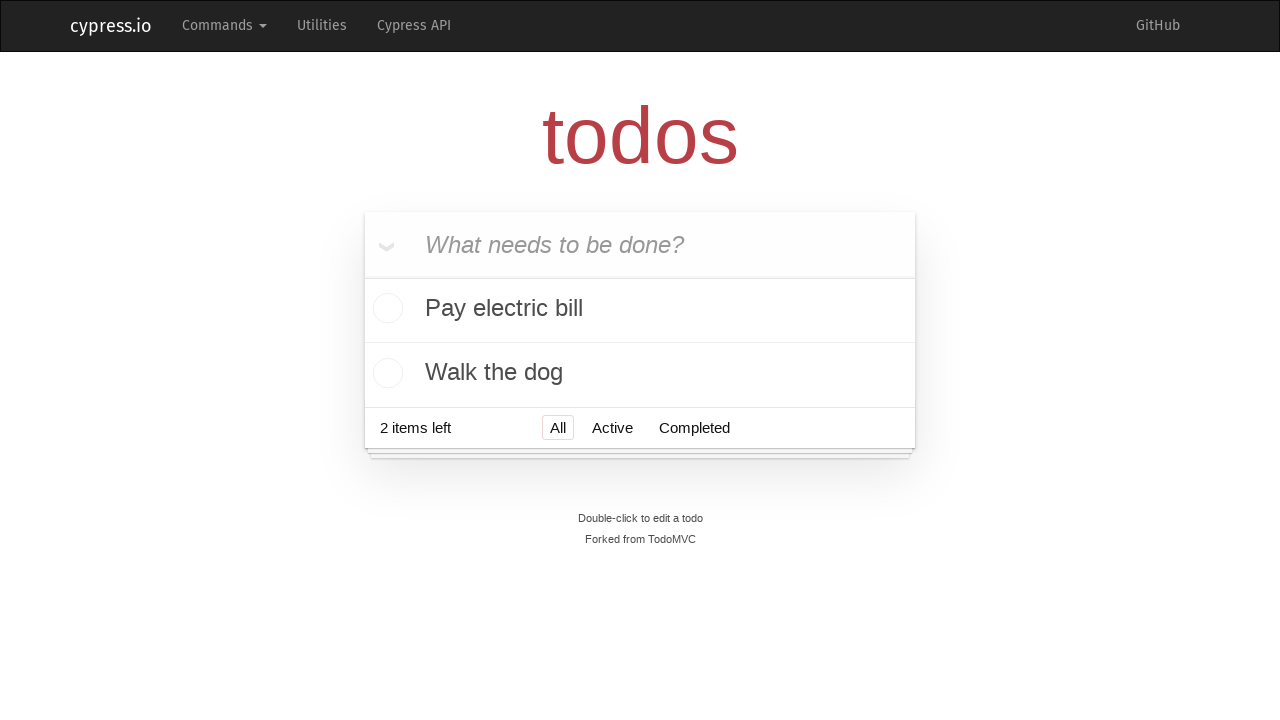

Filled todo input field with 'Visit Paris' on input[placeholder='What needs to be done?']
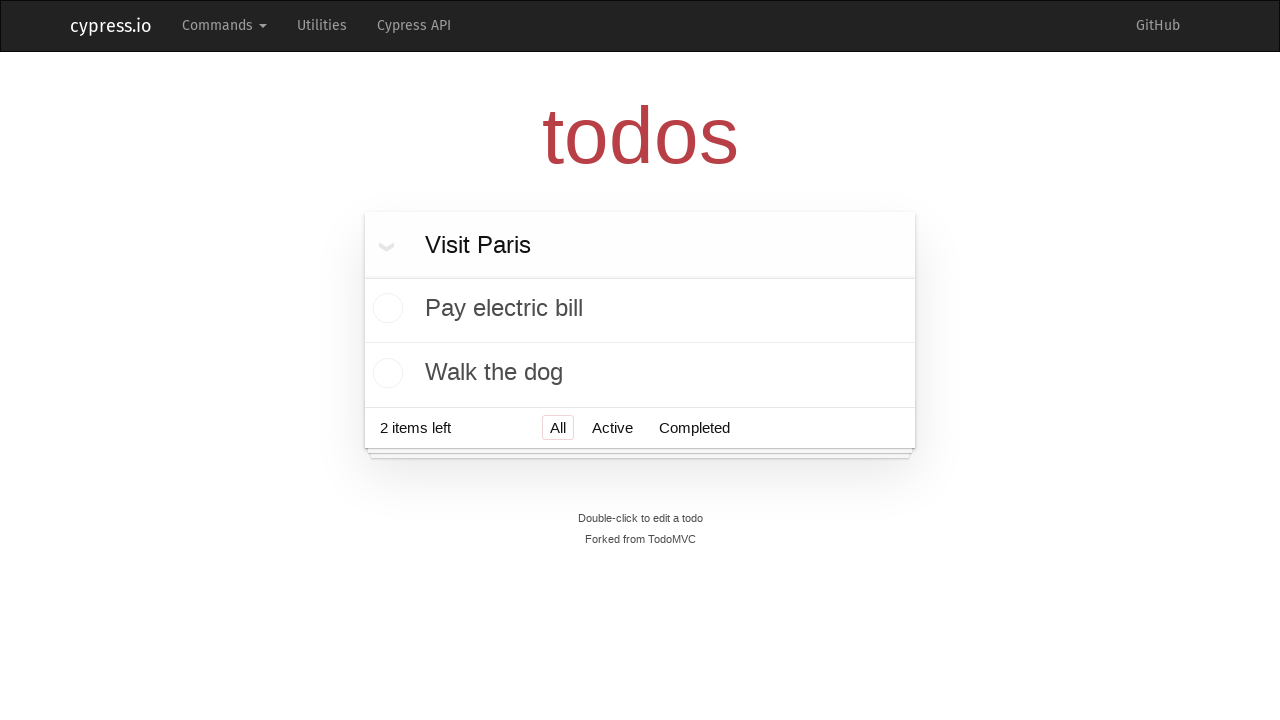

Pressed Enter to add todo item 'Visit Paris' on input[placeholder='What needs to be done?']
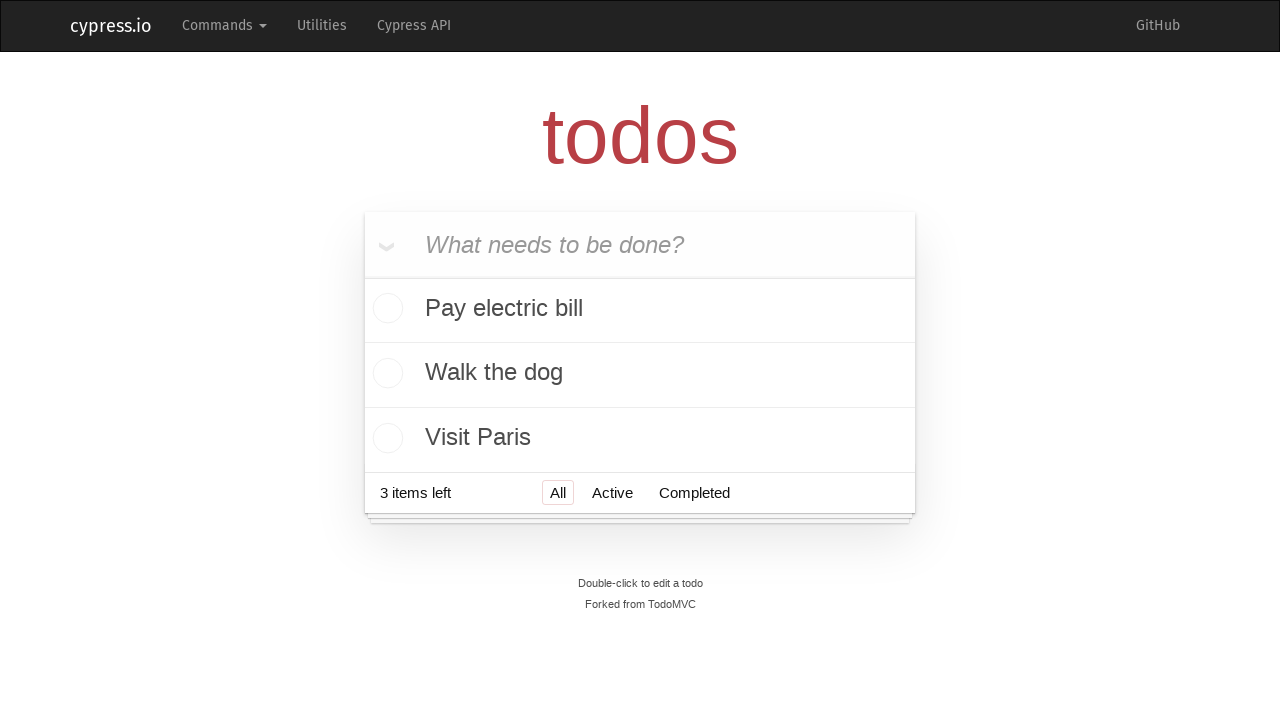

Waited 500ms after adding 'Visit Paris'
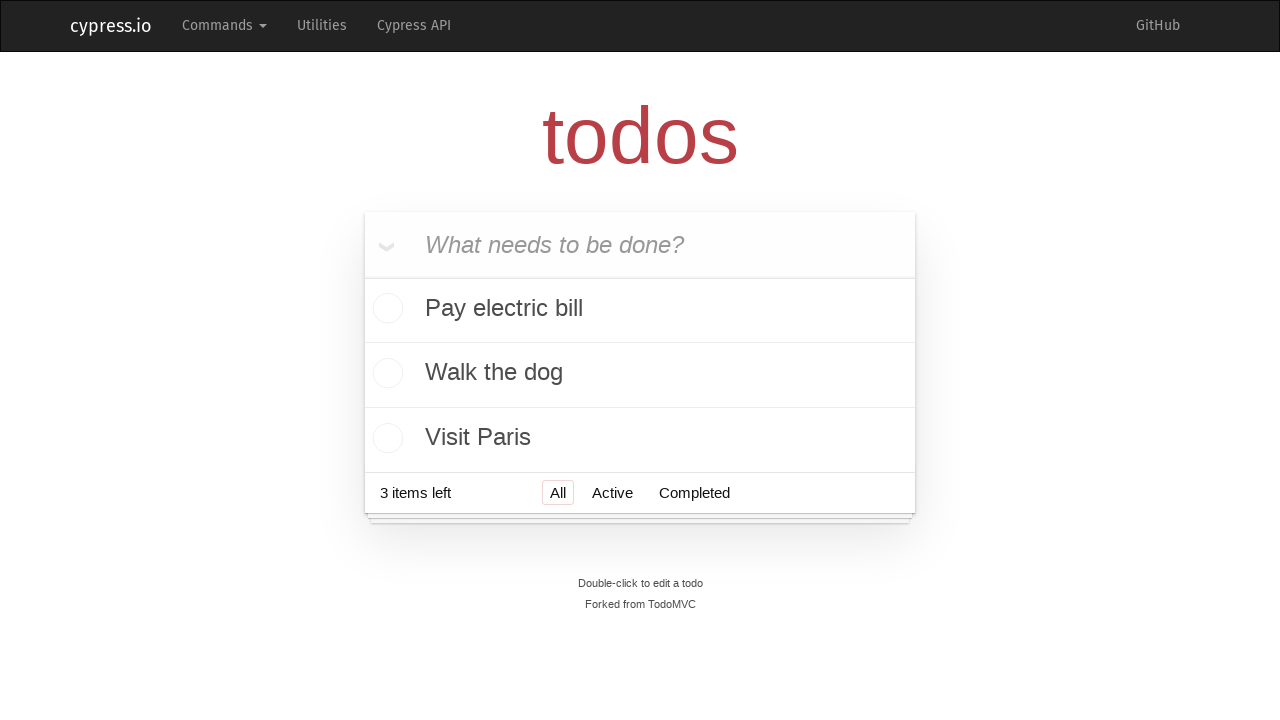

Filled todo input field with 'Visit Prague' on input[placeholder='What needs to be done?']
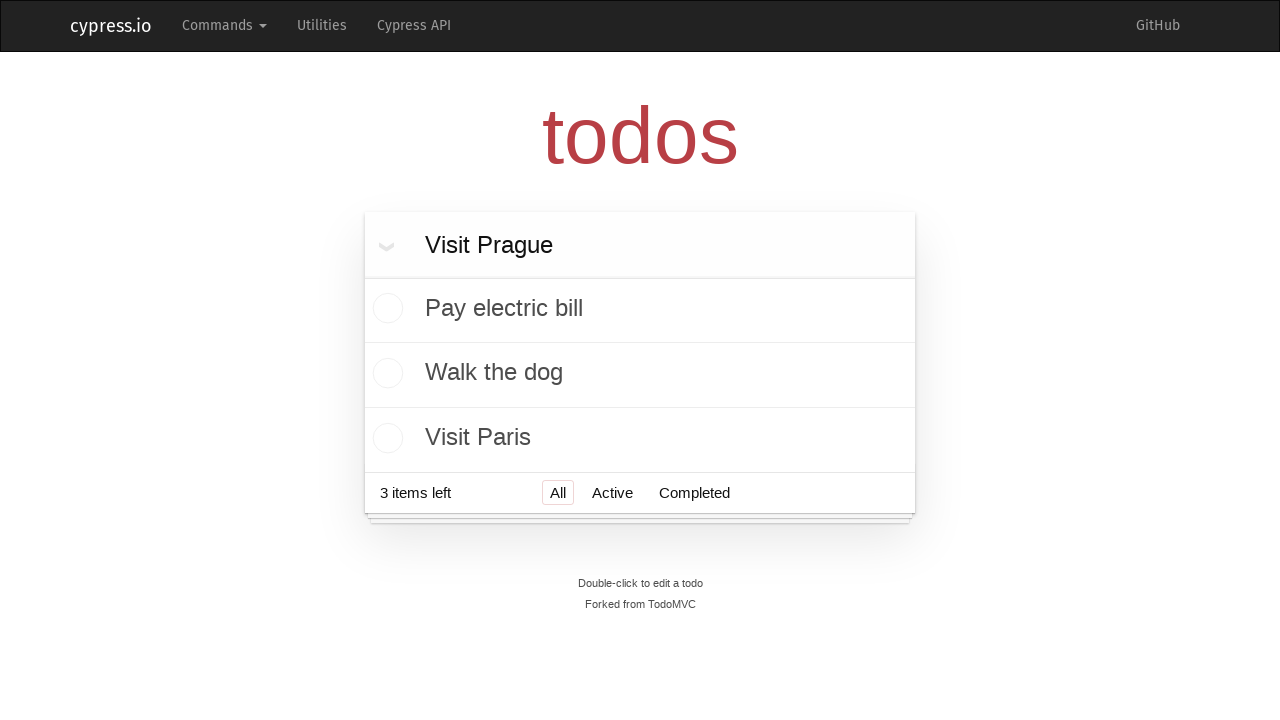

Pressed Enter to add todo item 'Visit Prague' on input[placeholder='What needs to be done?']
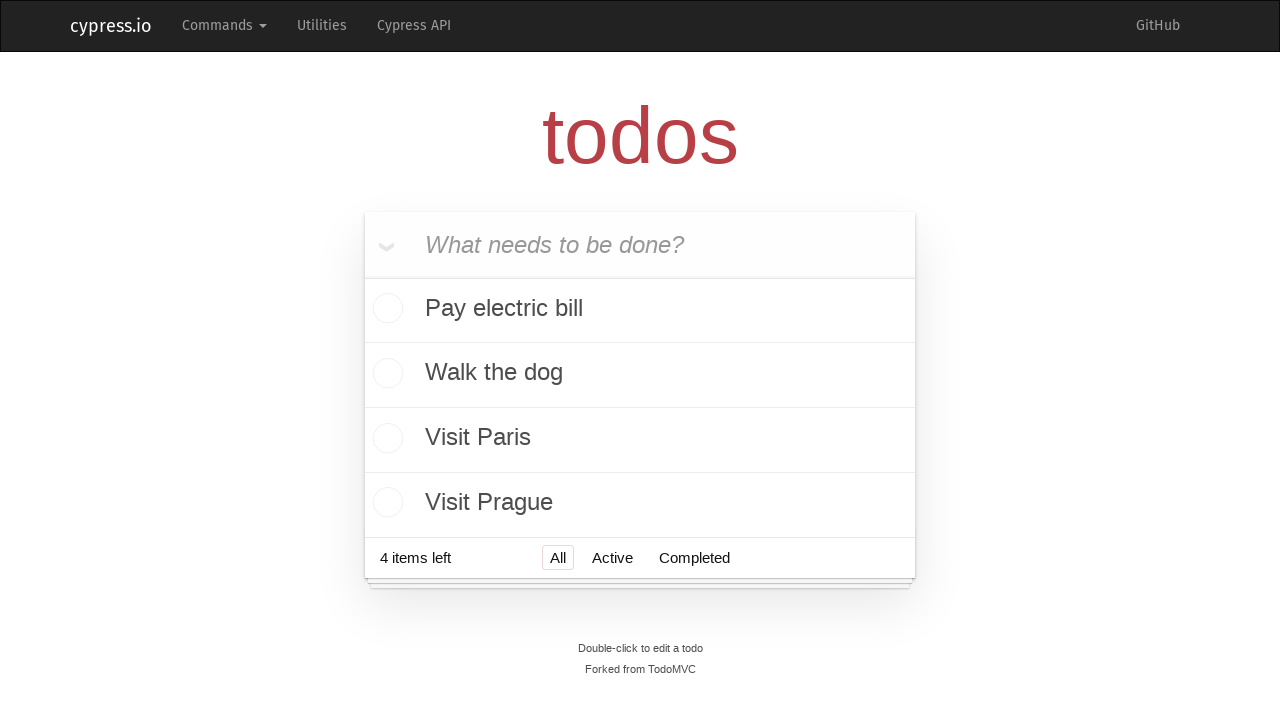

Waited 500ms after adding 'Visit Prague'
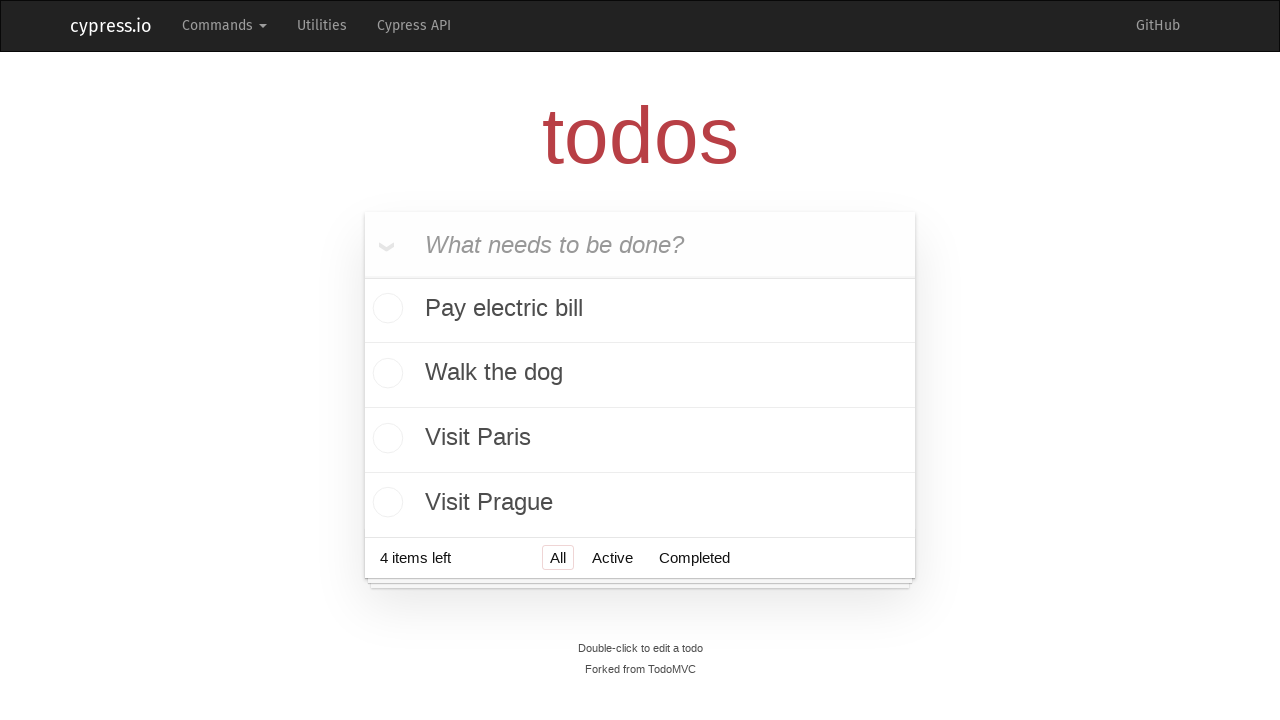

Filled todo input field with 'Visit London' on input[placeholder='What needs to be done?']
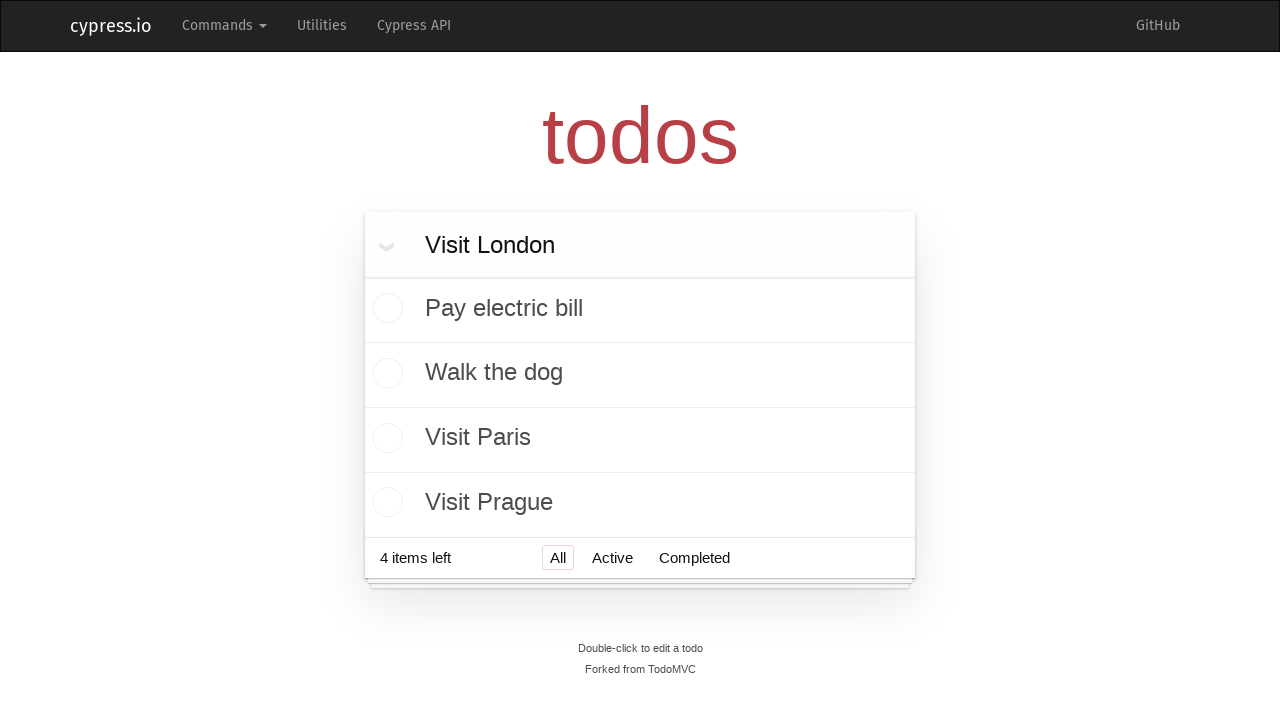

Pressed Enter to add todo item 'Visit London' on input[placeholder='What needs to be done?']
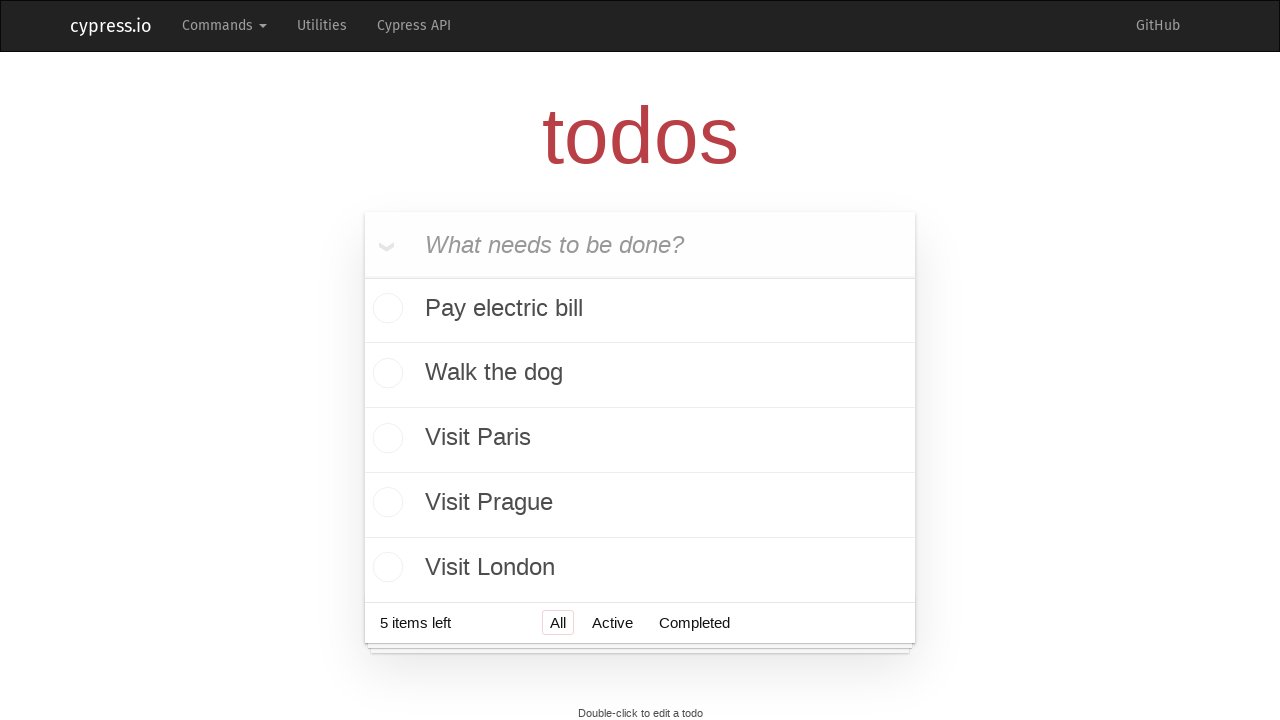

Waited 500ms after adding 'Visit London'
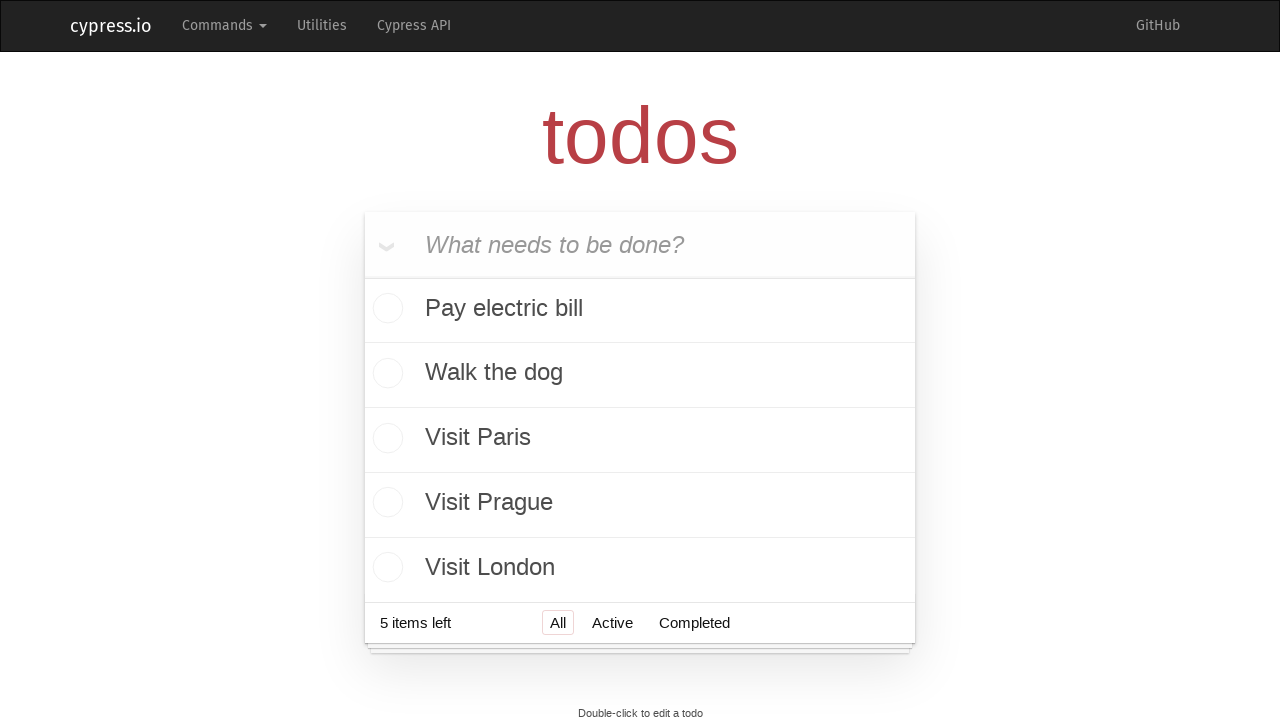

Filled todo input field with 'Visit New York' on input[placeholder='What needs to be done?']
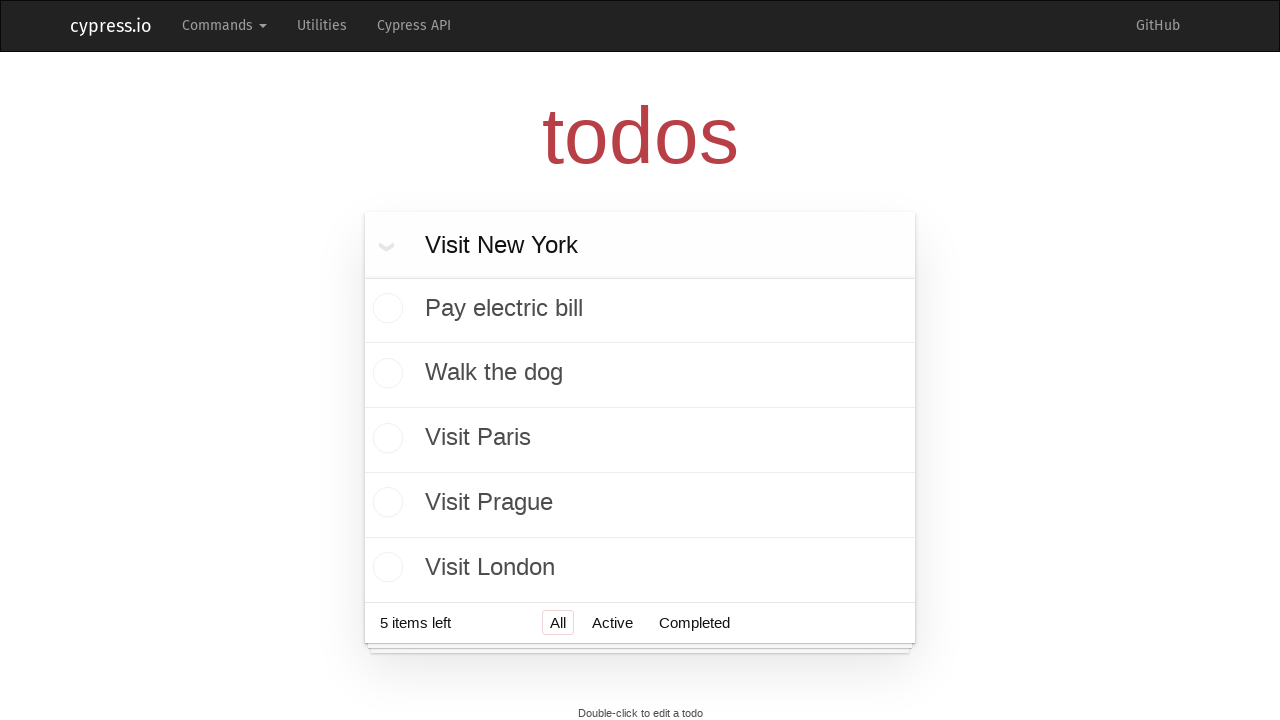

Pressed Enter to add todo item 'Visit New York' on input[placeholder='What needs to be done?']
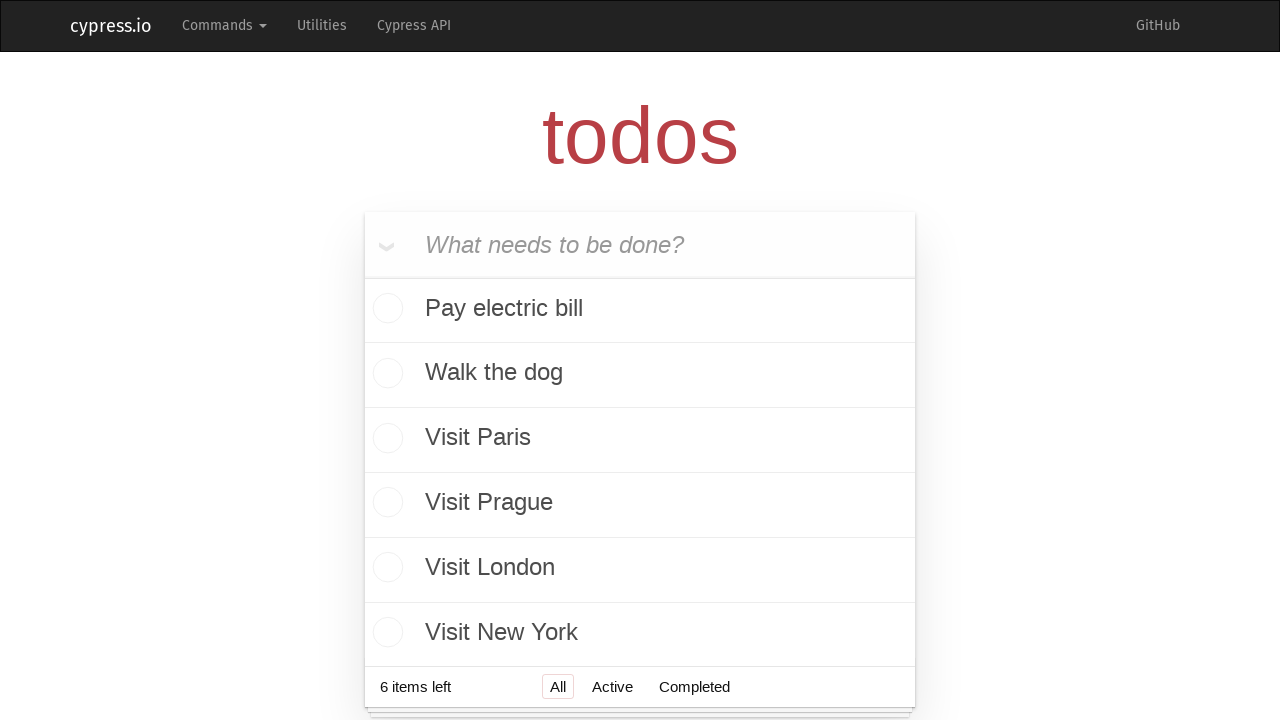

Waited 500ms after adding 'Visit New York'
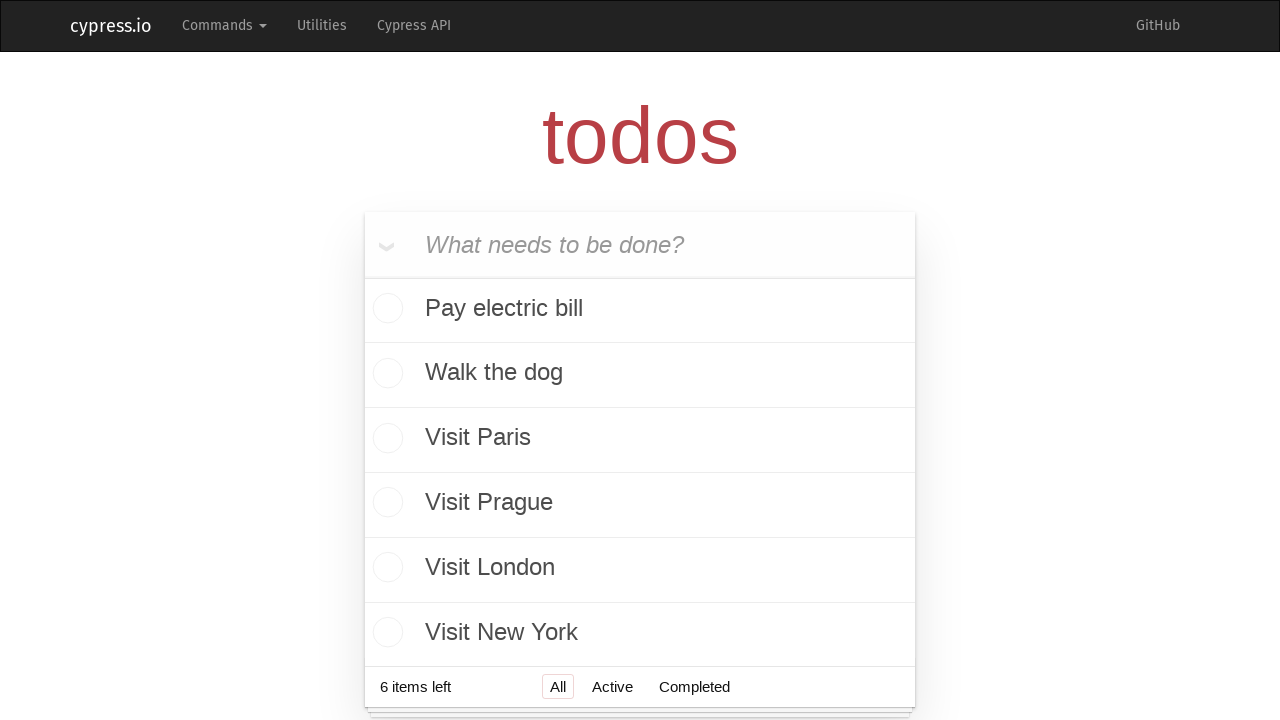

Filled todo input field with 'Visit Belgrade' on input[placeholder='What needs to be done?']
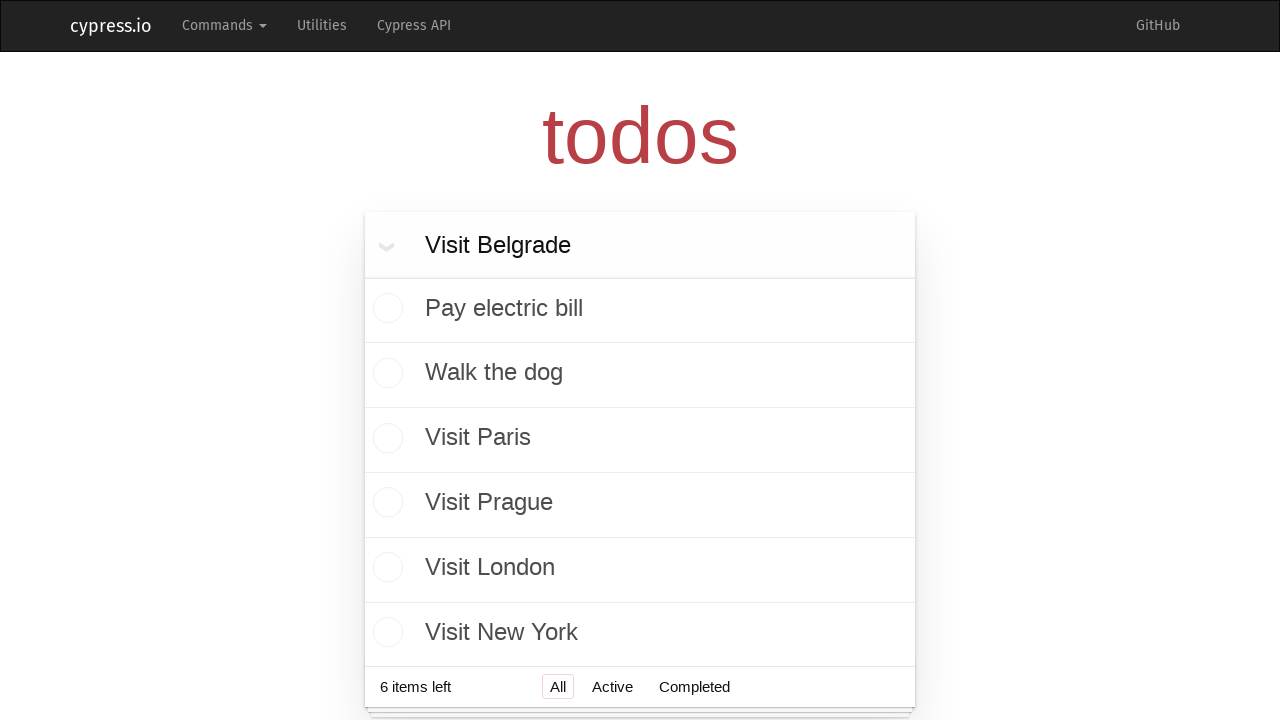

Pressed Enter to add todo item 'Visit Belgrade' on input[placeholder='What needs to be done?']
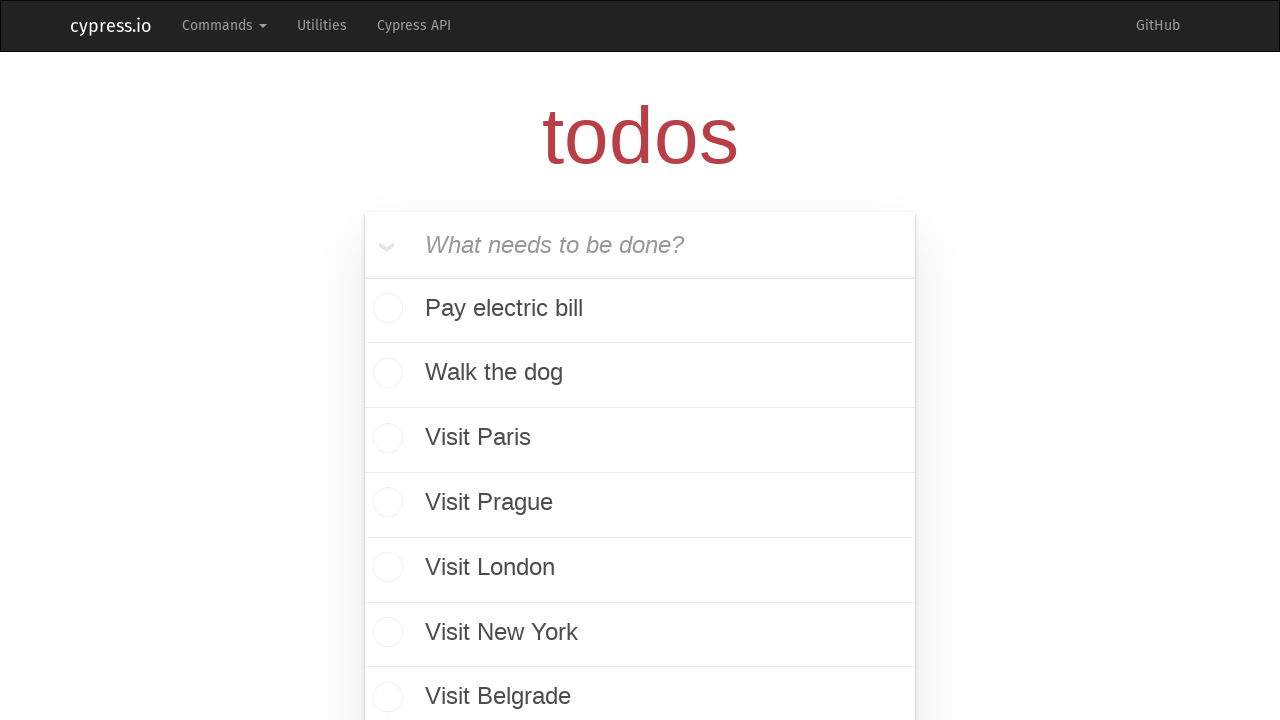

Waited 500ms after adding 'Visit Belgrade'
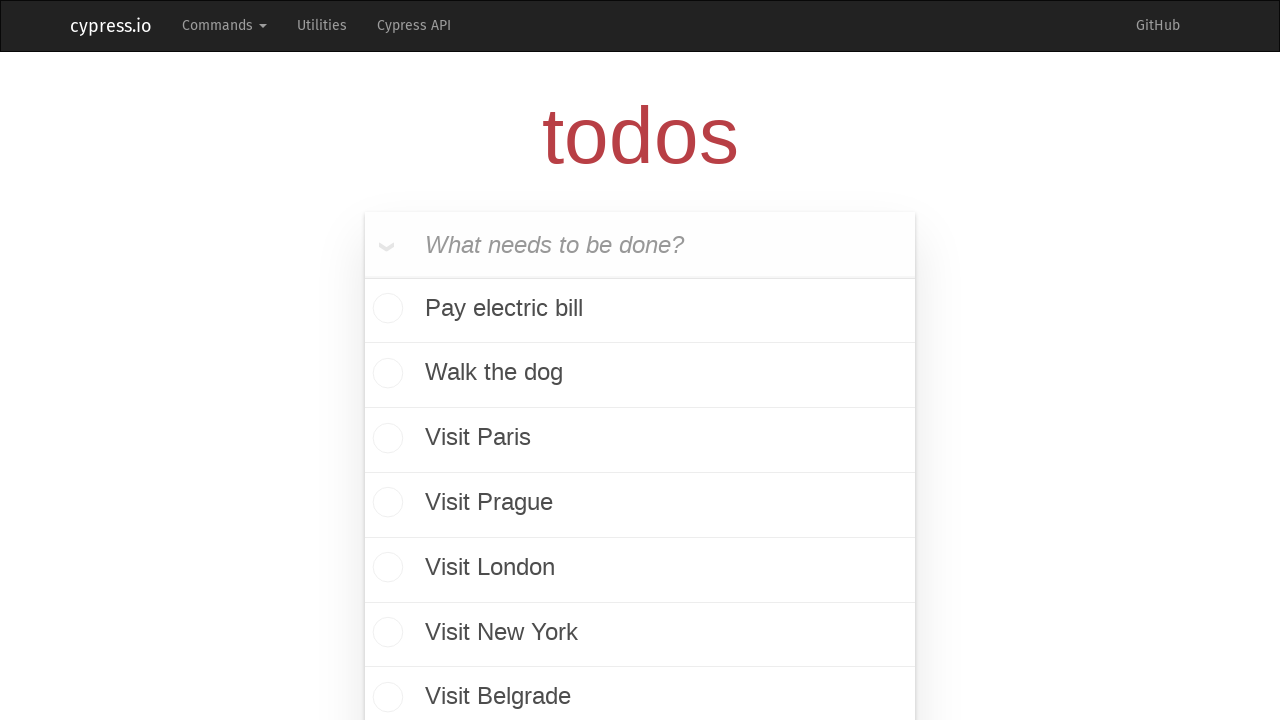

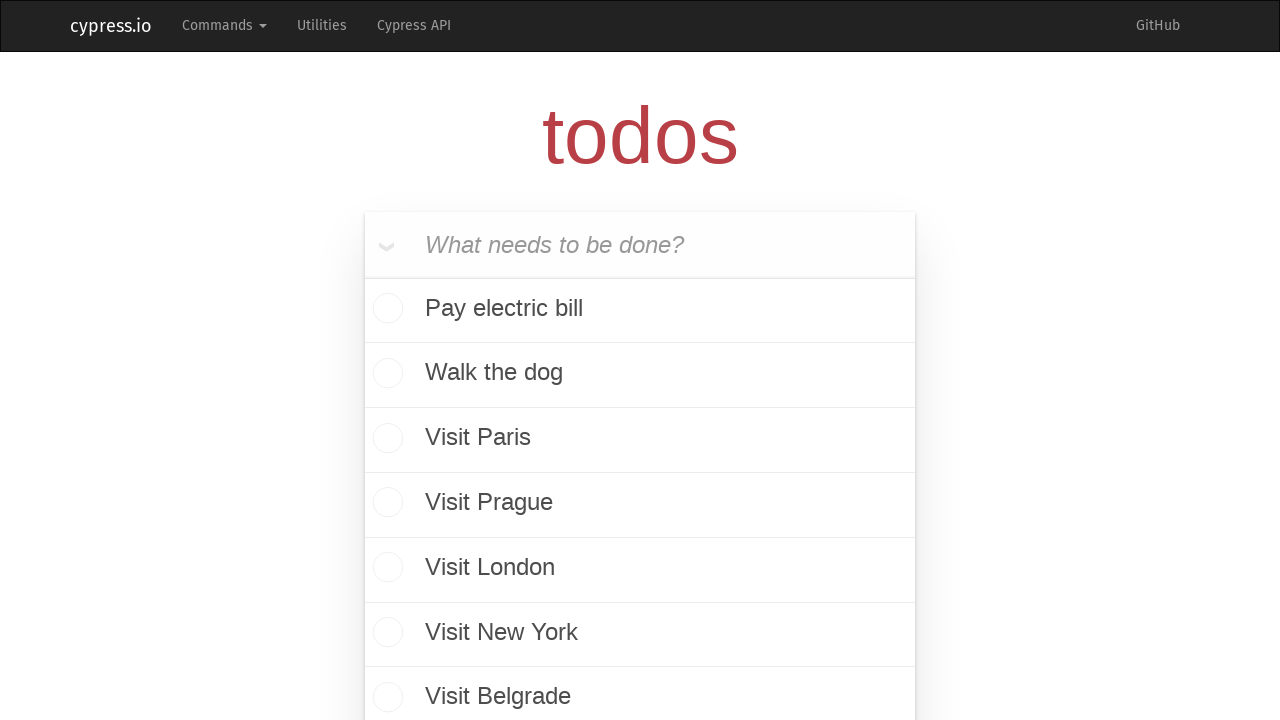